Navigates to demoblaze.com homepage and verifies that navigation links are present and loaded on the page.

Starting URL: https://demoblaze.com/index.html

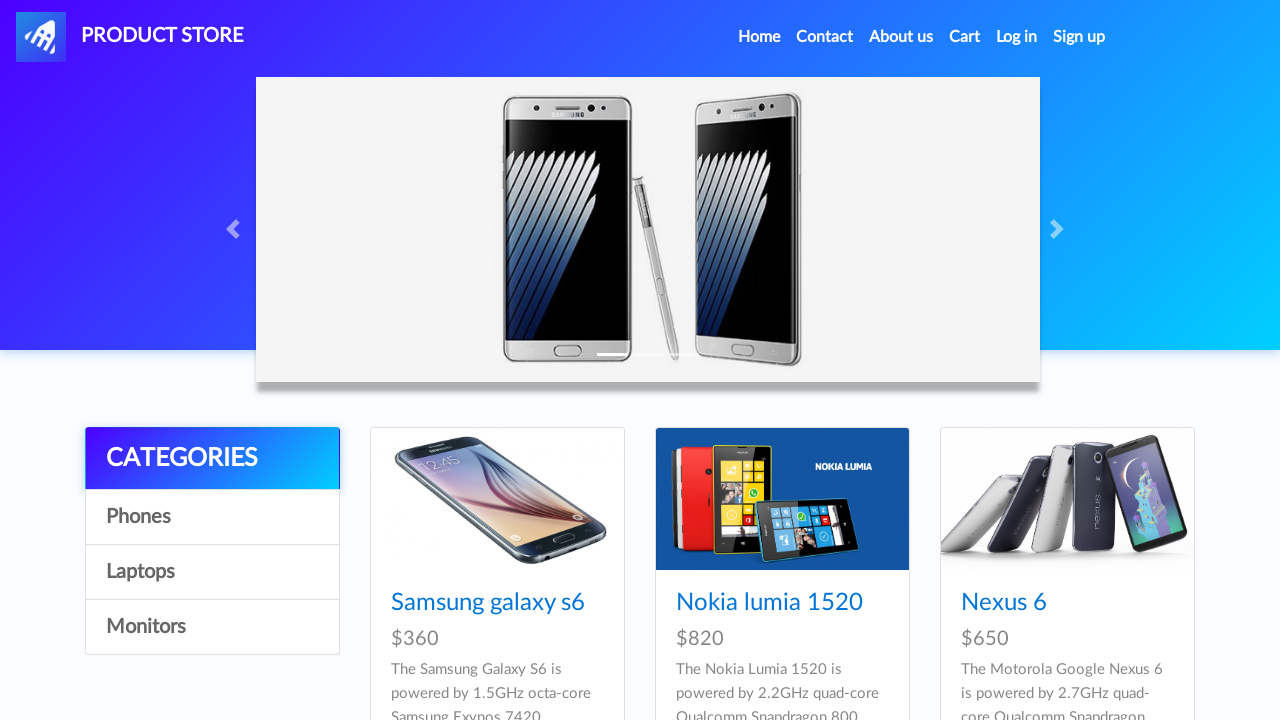

Waited for navigation links to load on demoblaze.com homepage
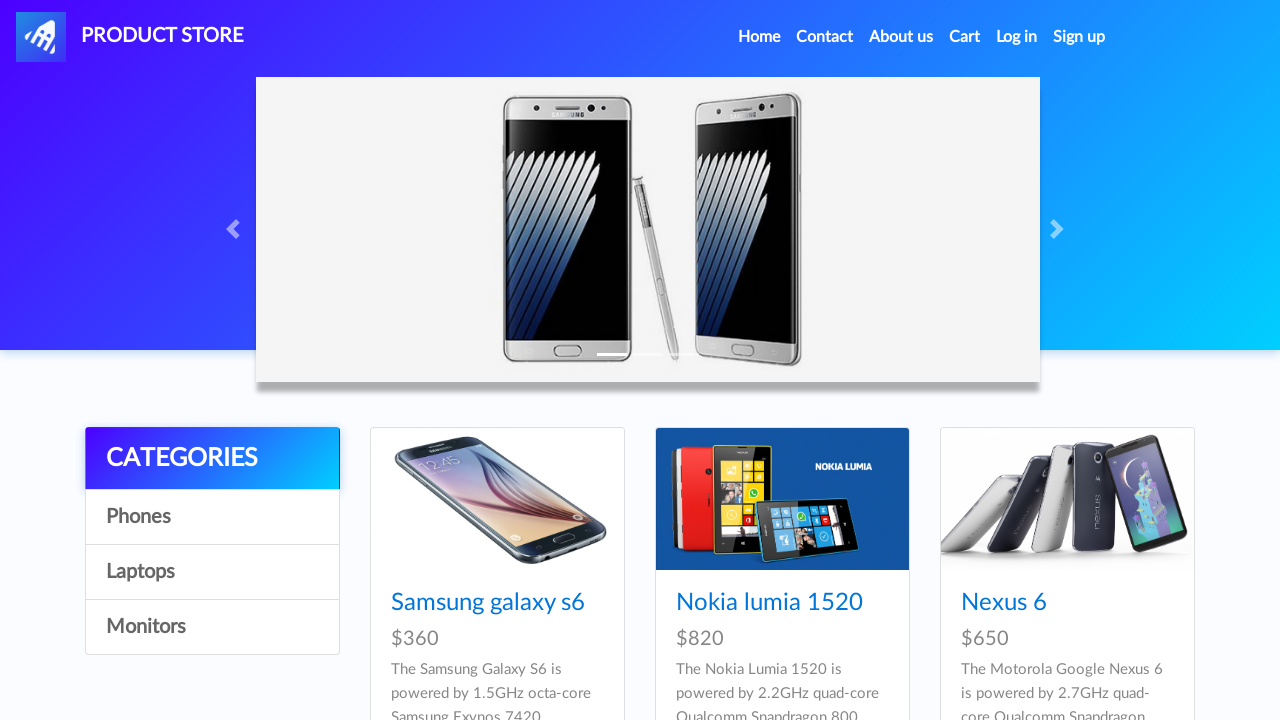

Located all navigation links on the page
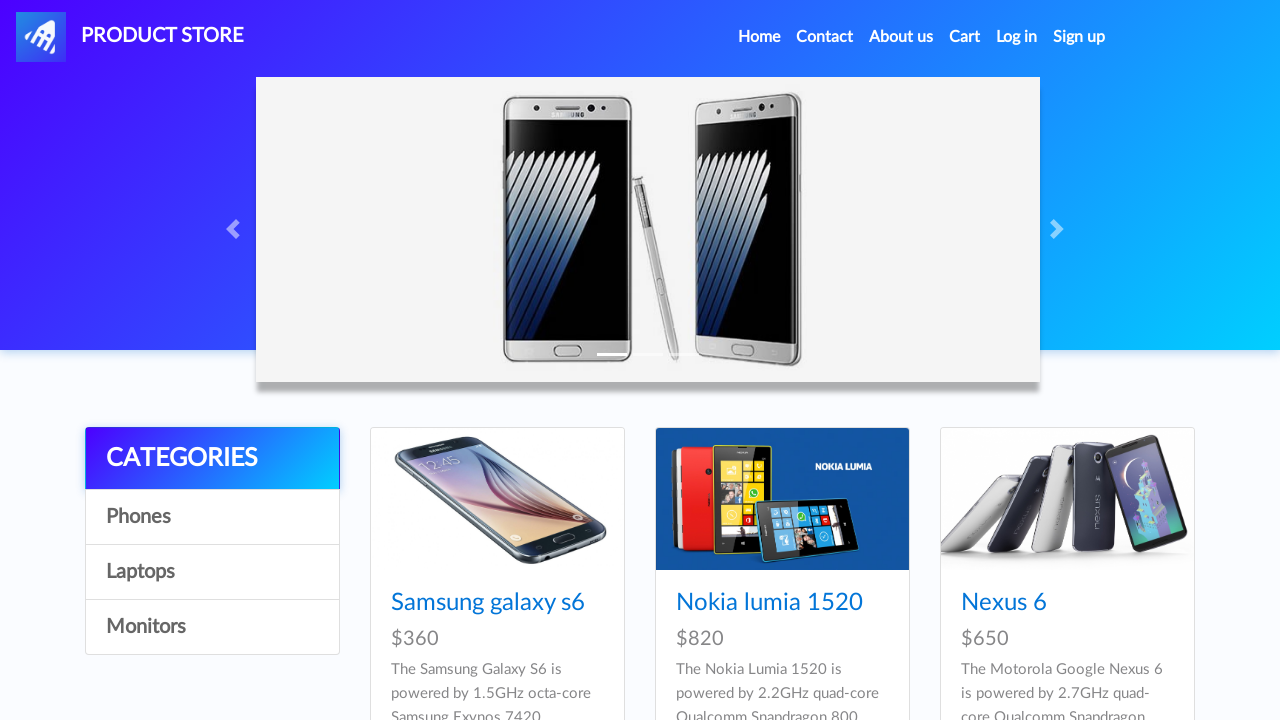

Verified that multiple navigation links are present on the page (found 33 links)
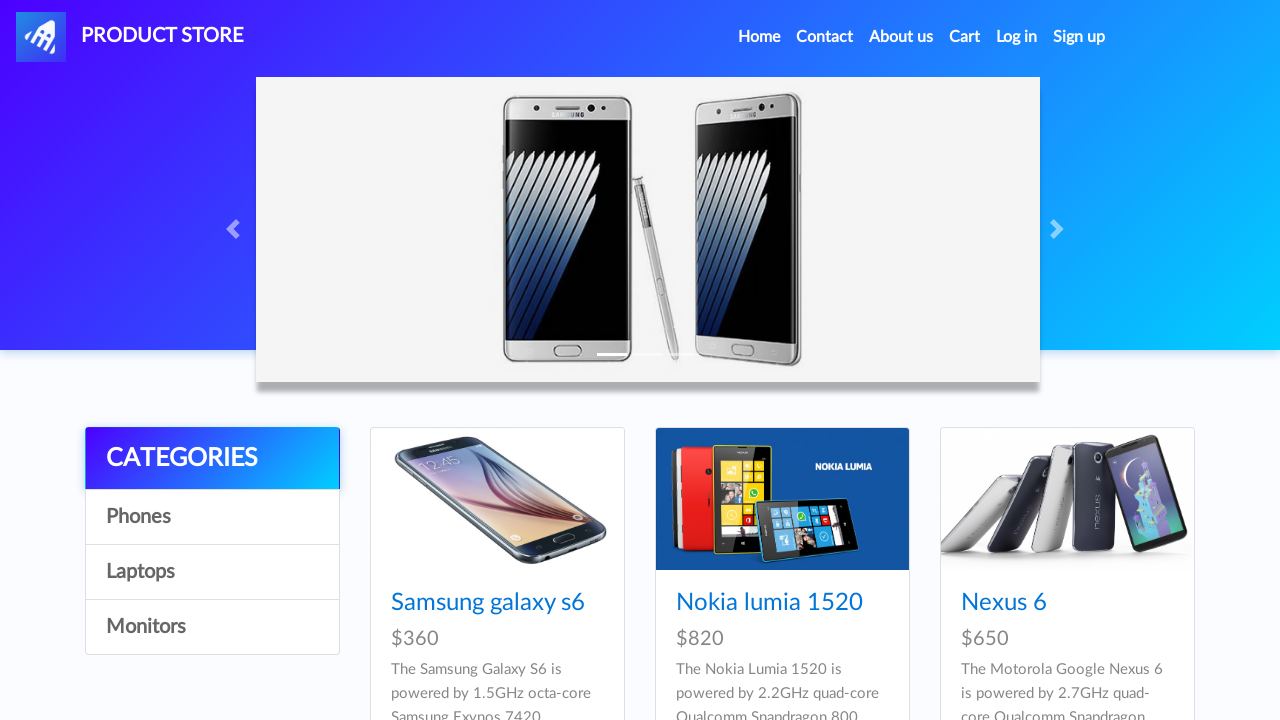

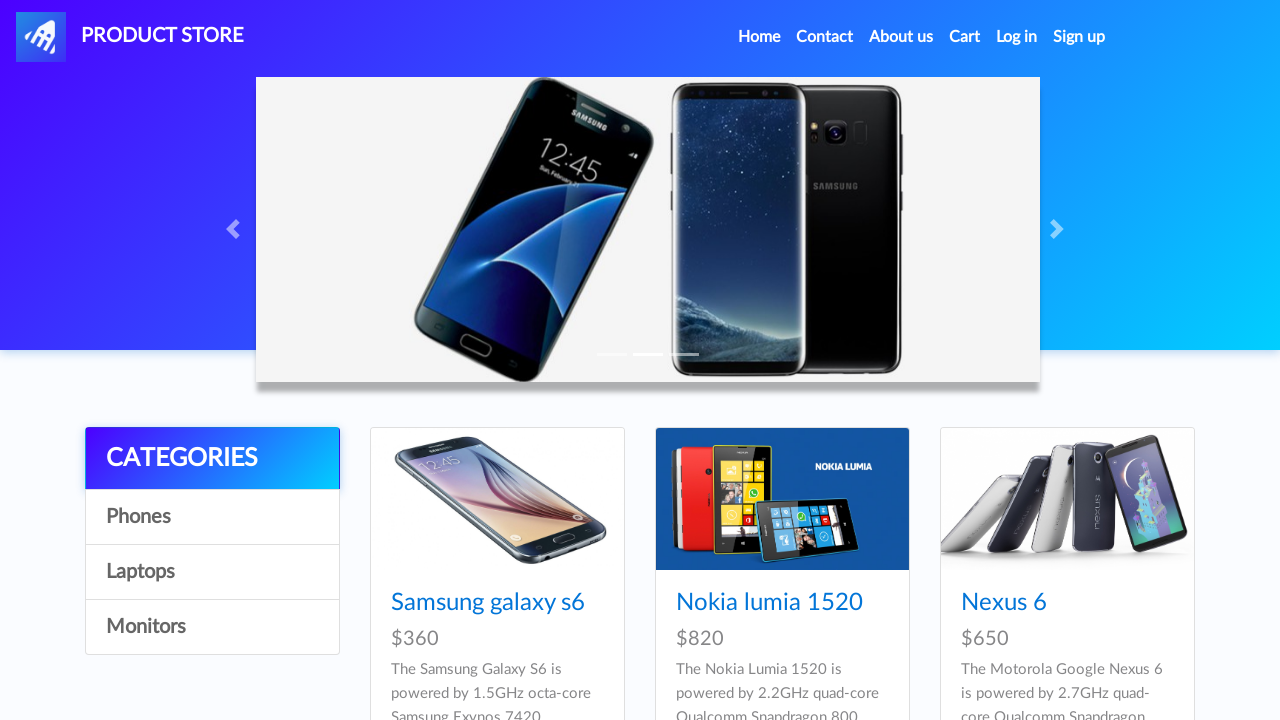